Tests a form by filling in first name, last name, job title fields, selecting a radio button, checking a checkbox, and selecting an option from a dropdown menu

Starting URL: http://formy-project.herokuapp.com/form

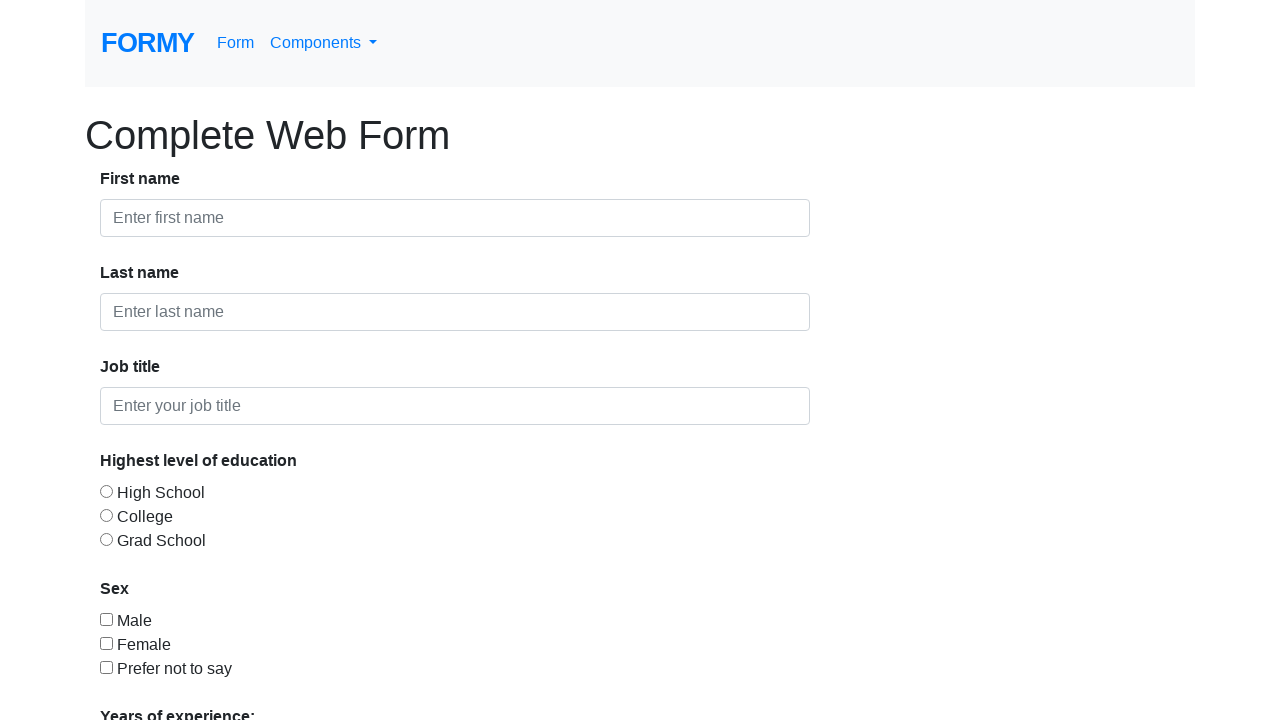

Filled first name field with 'Tam' on #first-name
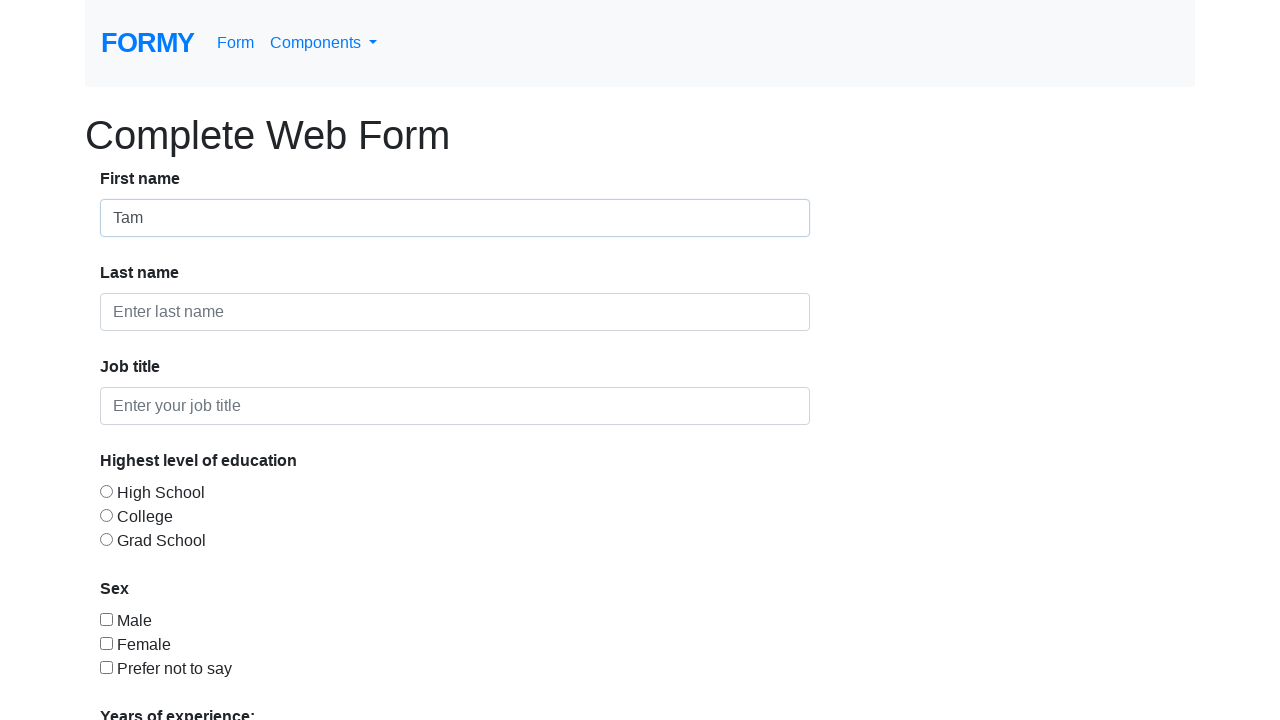

Filled last name field with 'Tran' on #last-name
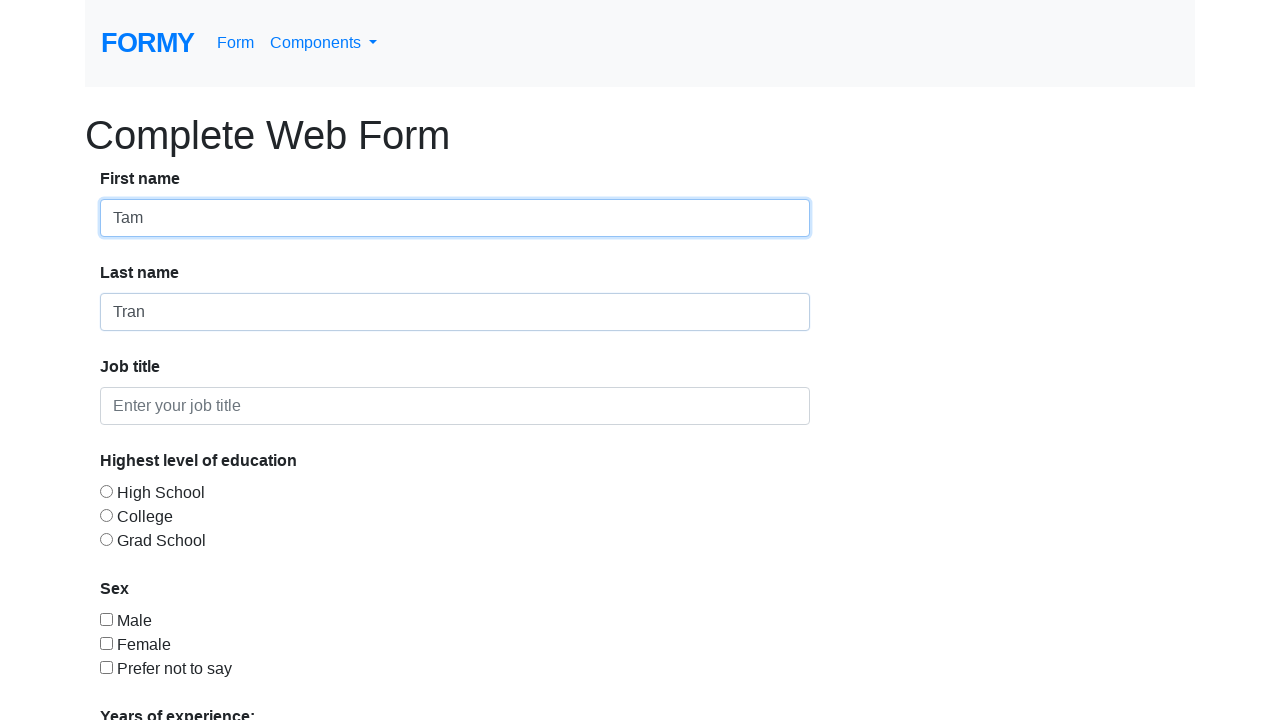

Filled job title field with 'QC' on #job-title
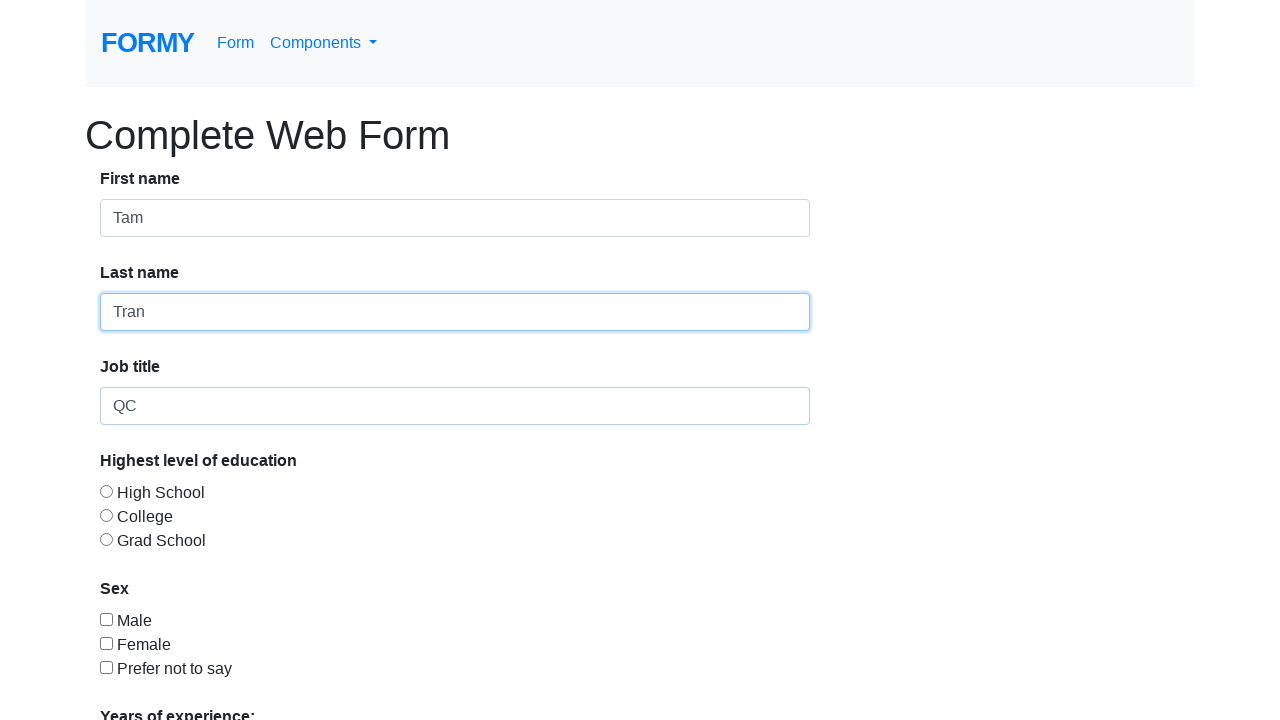

Selected second radio button option at (106, 515) on #radio-button-2
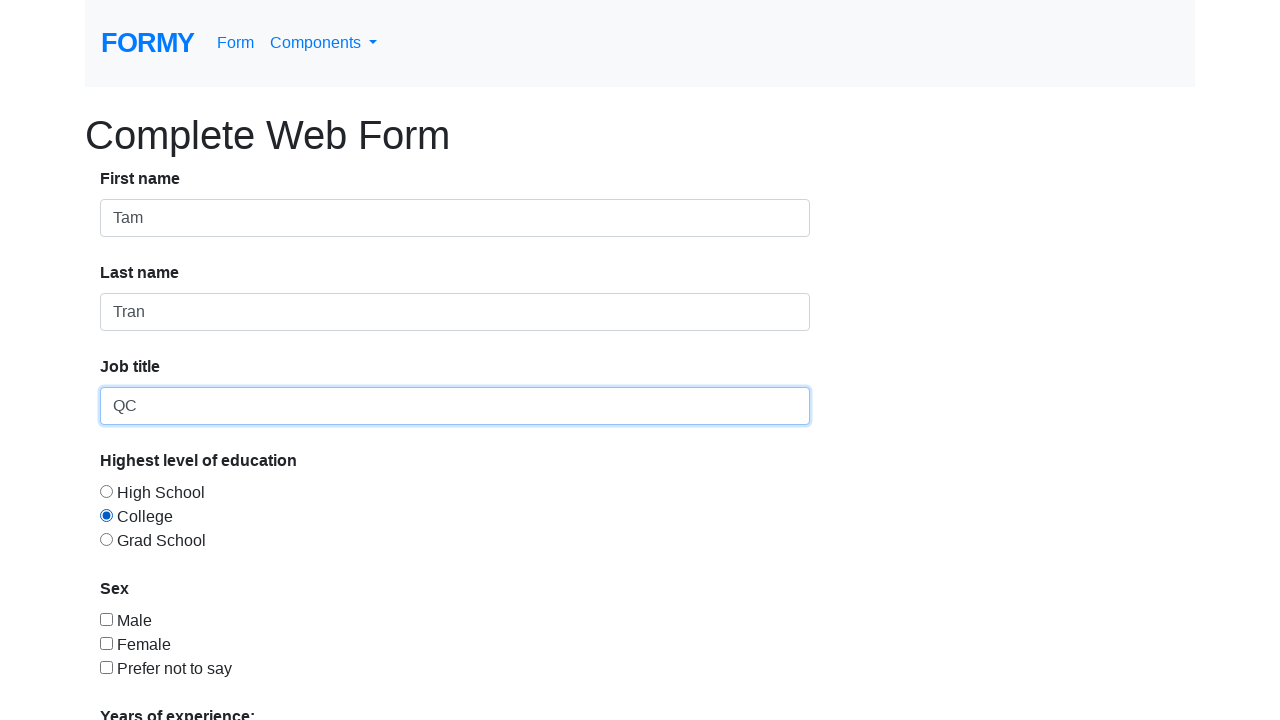

Checked first checkbox option at (106, 619) on #checkbox-1
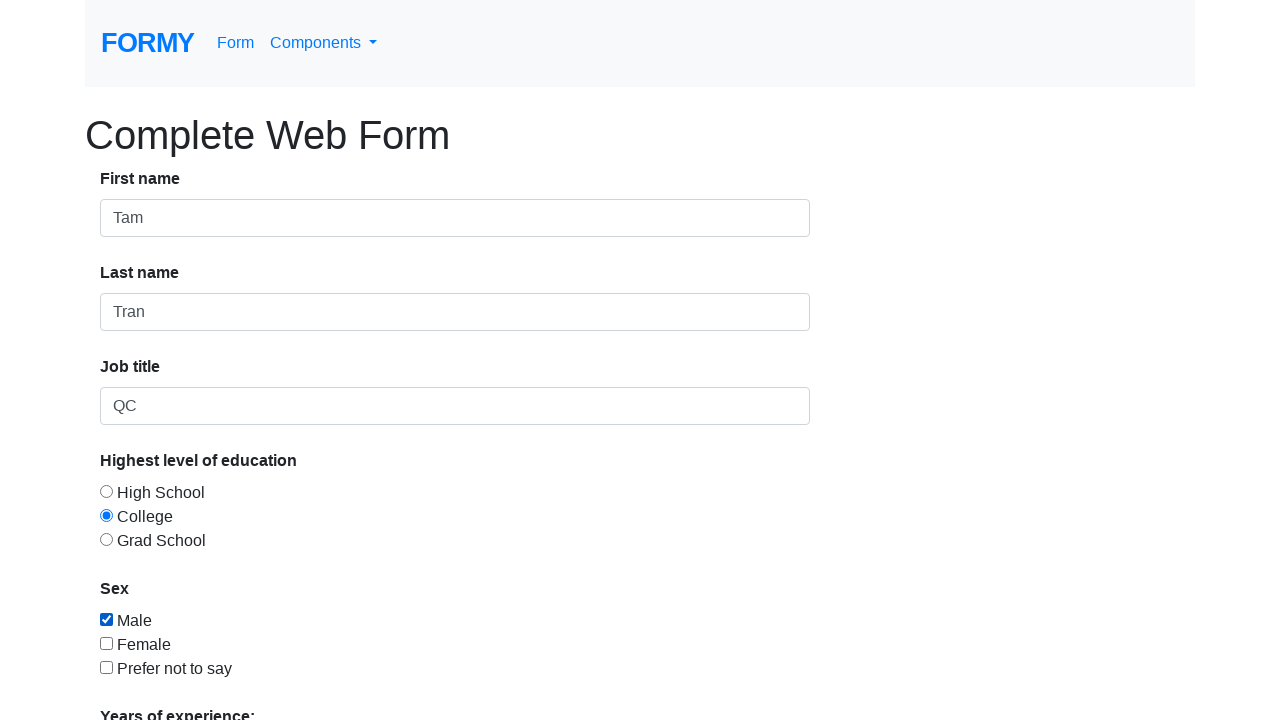

Selected '5-9' option from dropdown menu on #select-menu
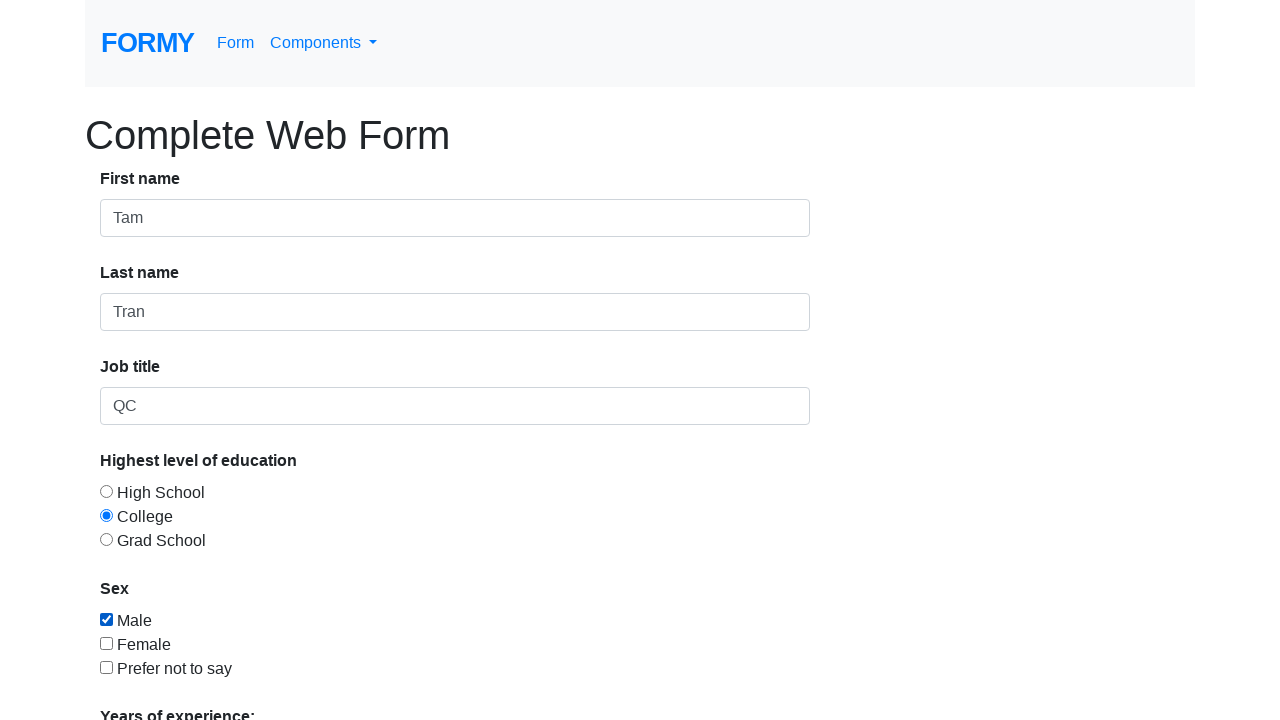

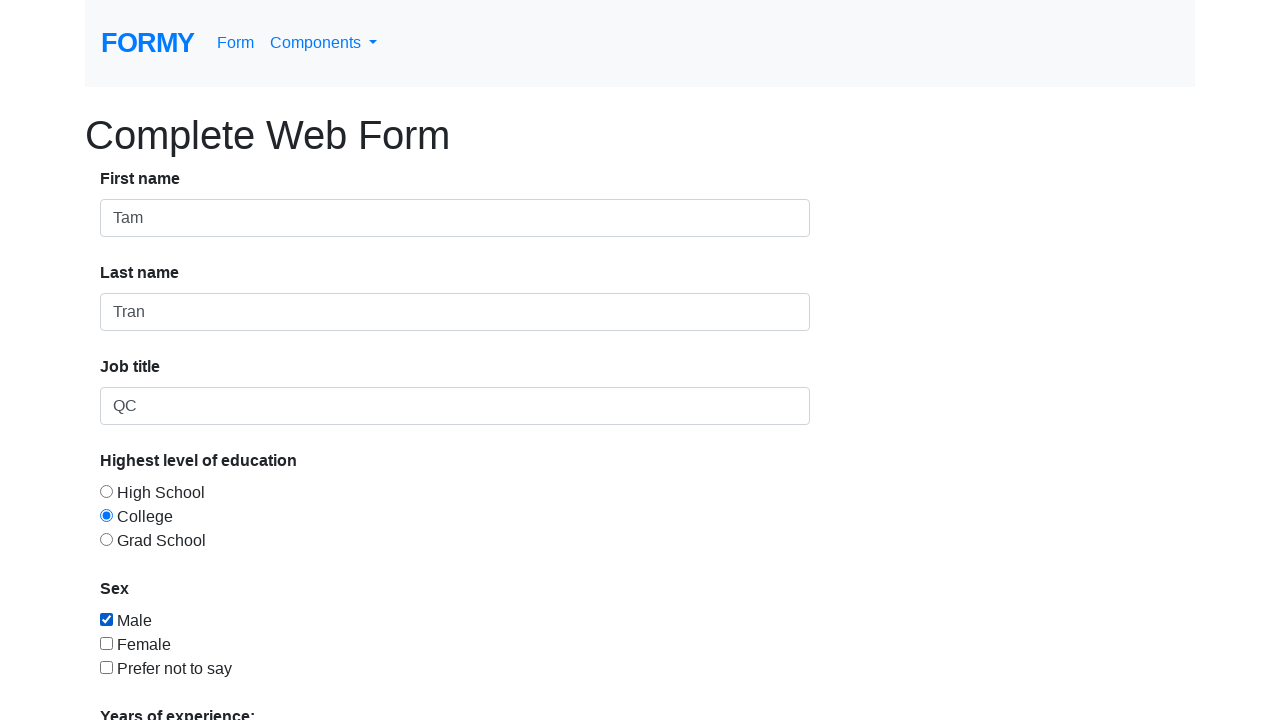